Tests jQuery UI drag and drop functionality by dragging an element from source to destination within an iframe

Starting URL: https://jqueryui.com/droppable/

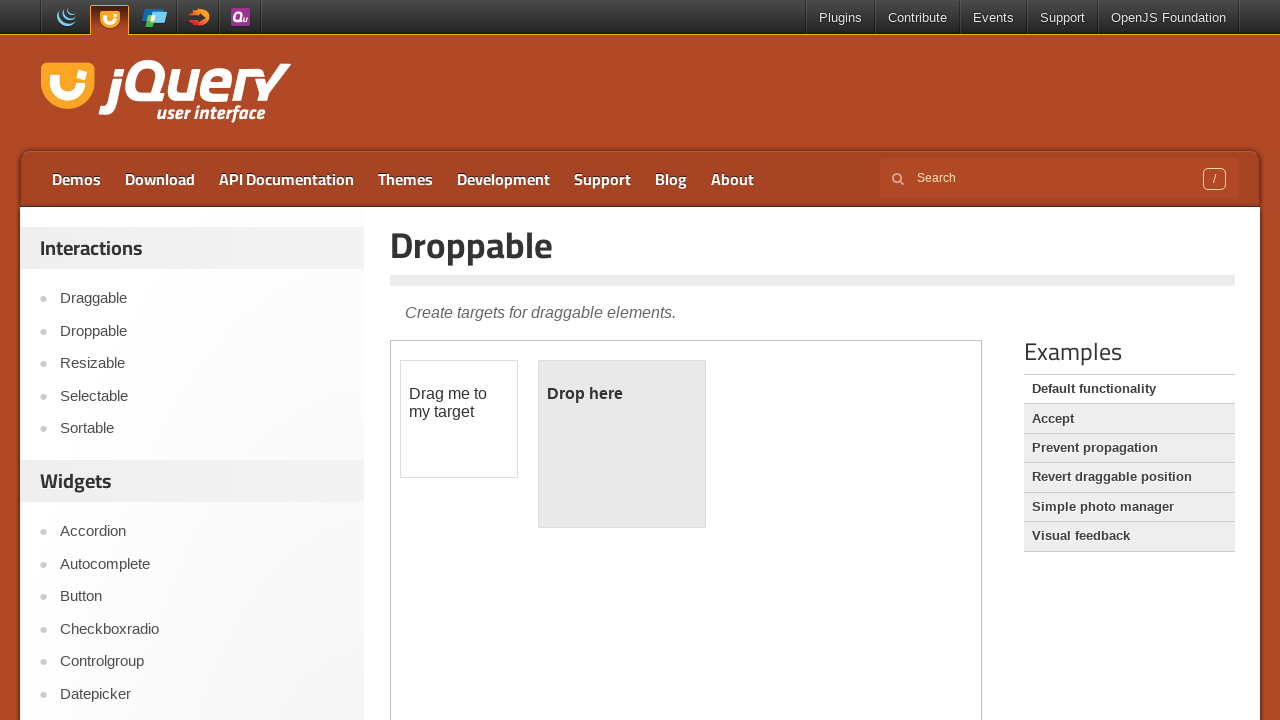

Navigated to jQuery UI droppable demo page
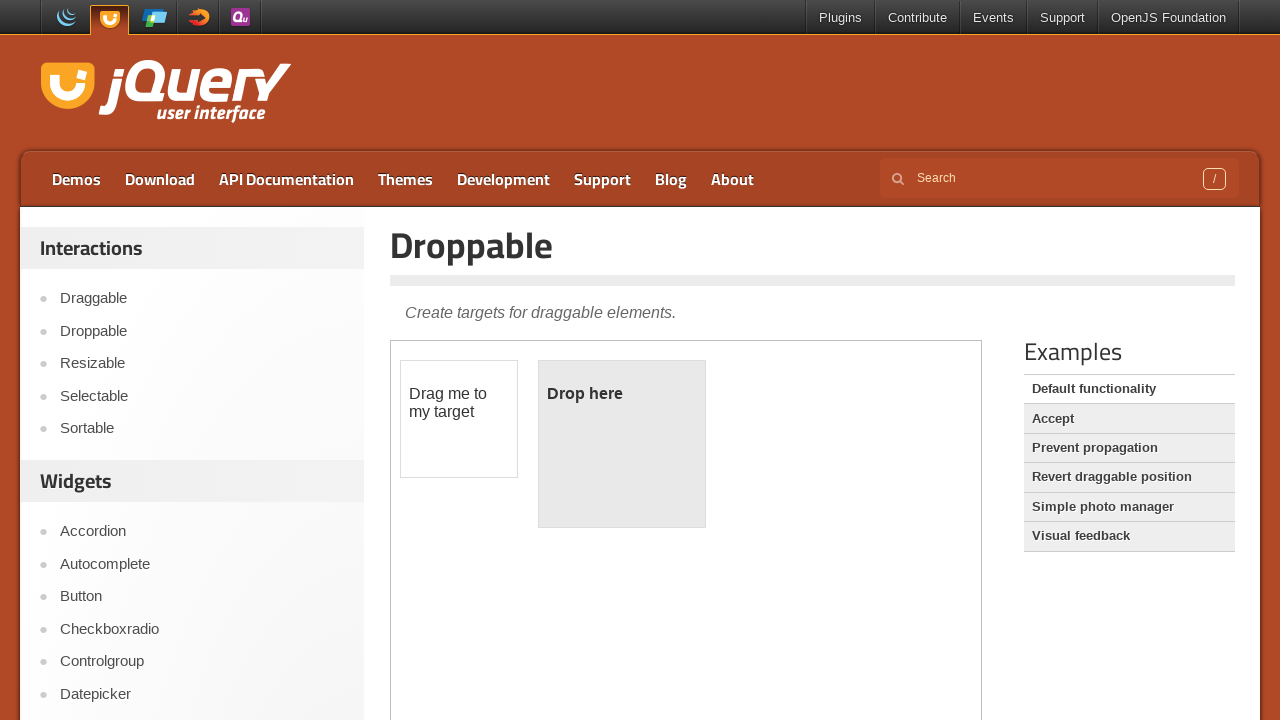

Located the demo iframe
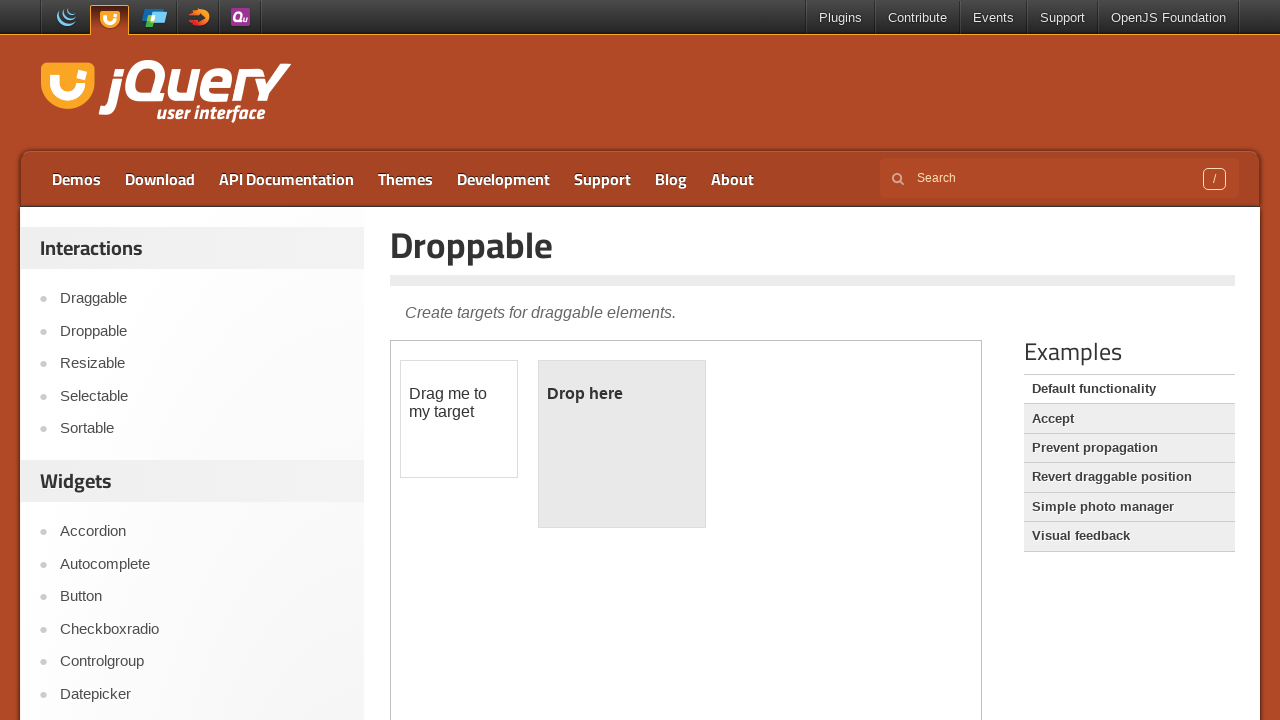

Located the draggable element within the iframe
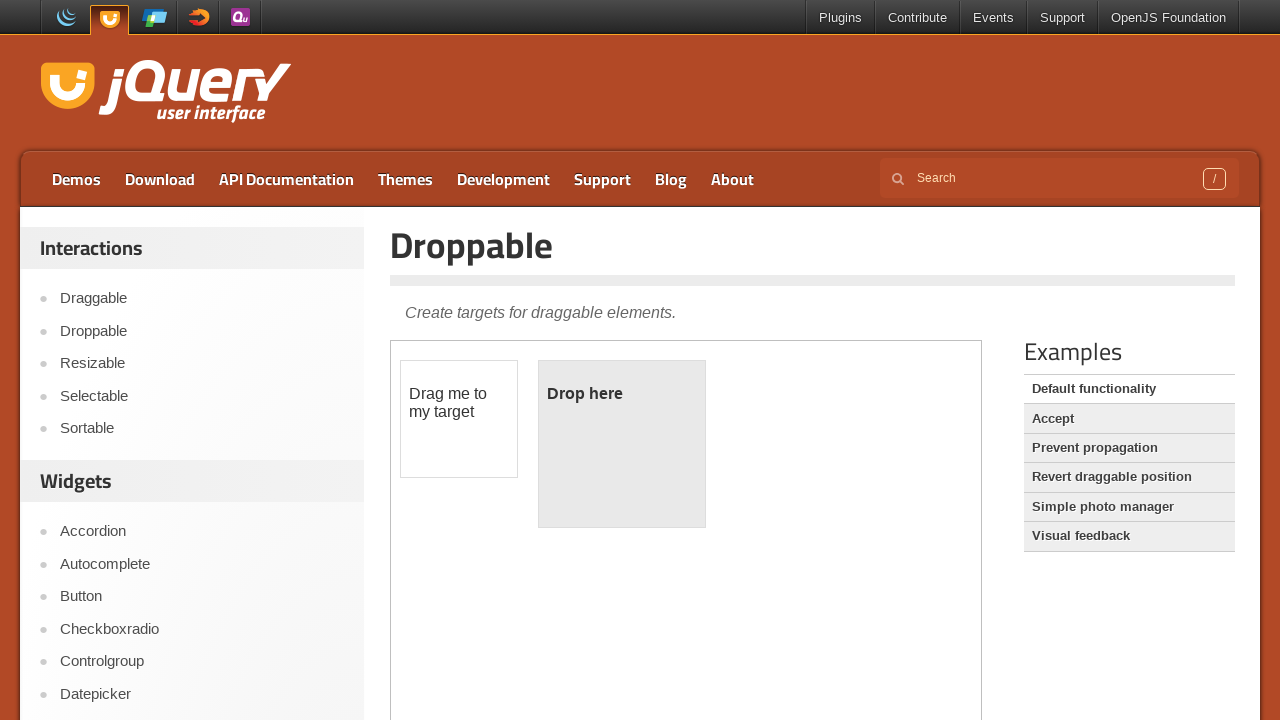

Located the droppable destination element within the iframe
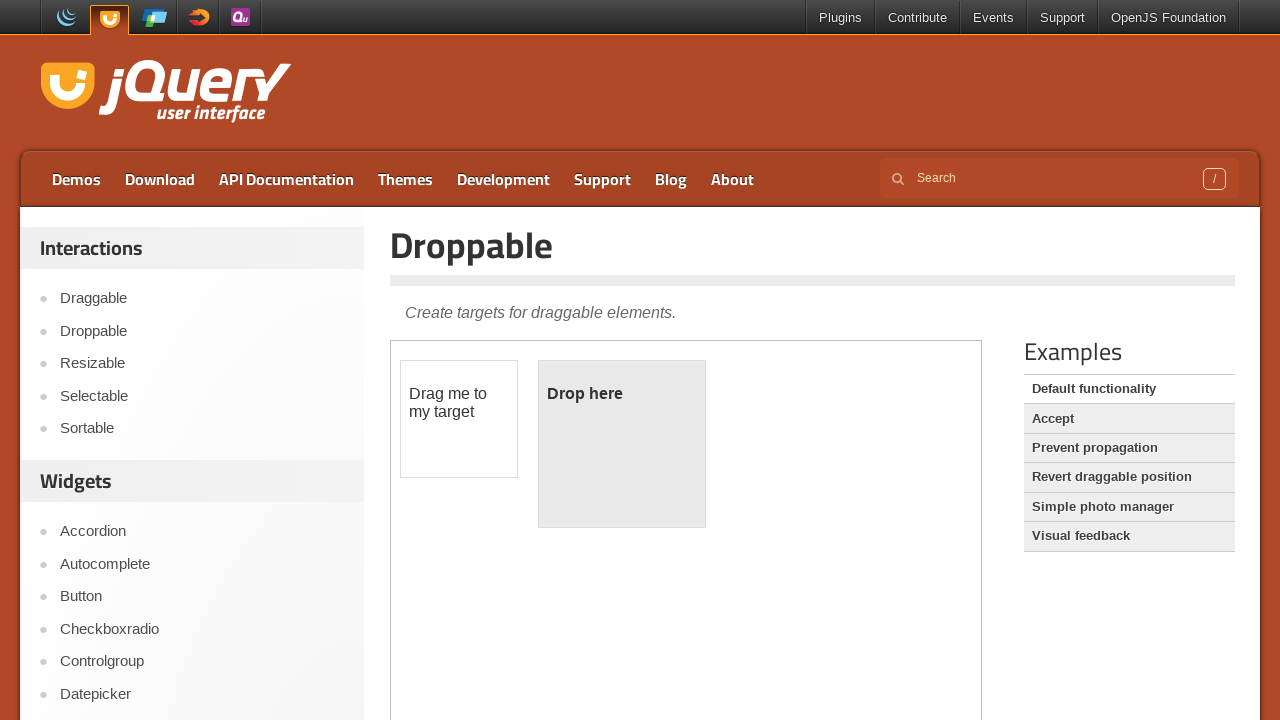

Dragged draggable element to droppable destination at (622, 444)
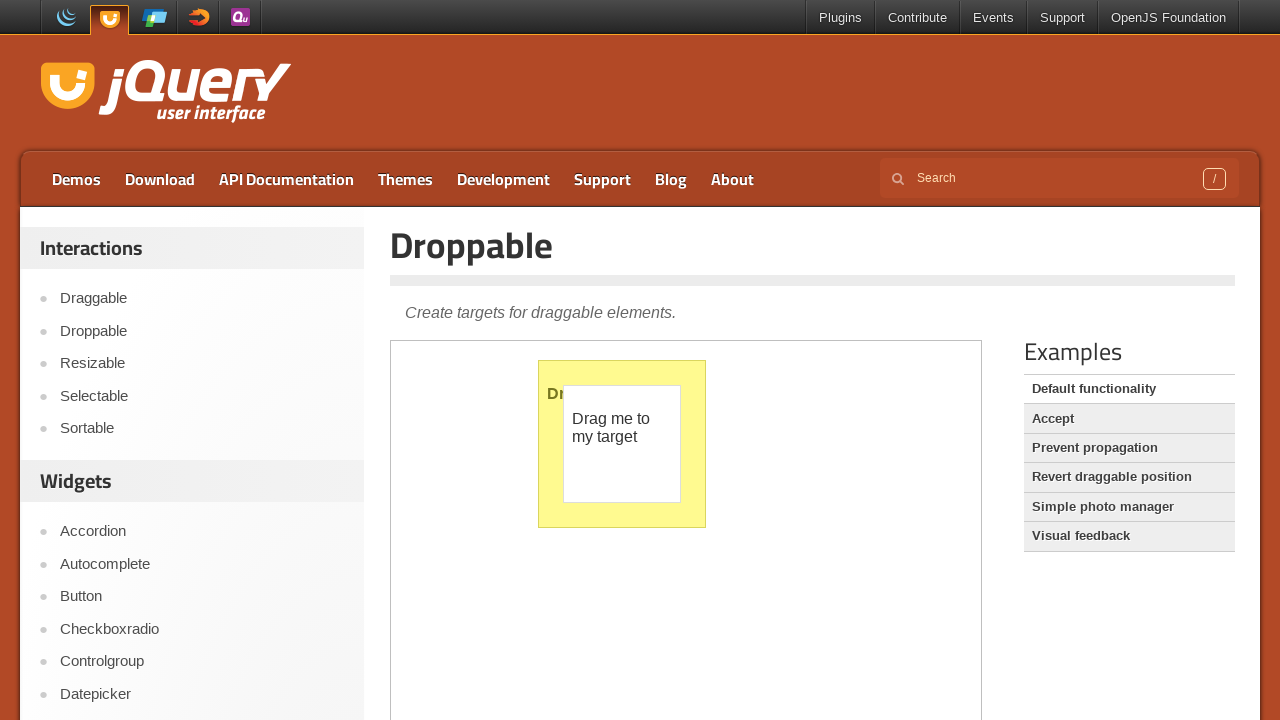

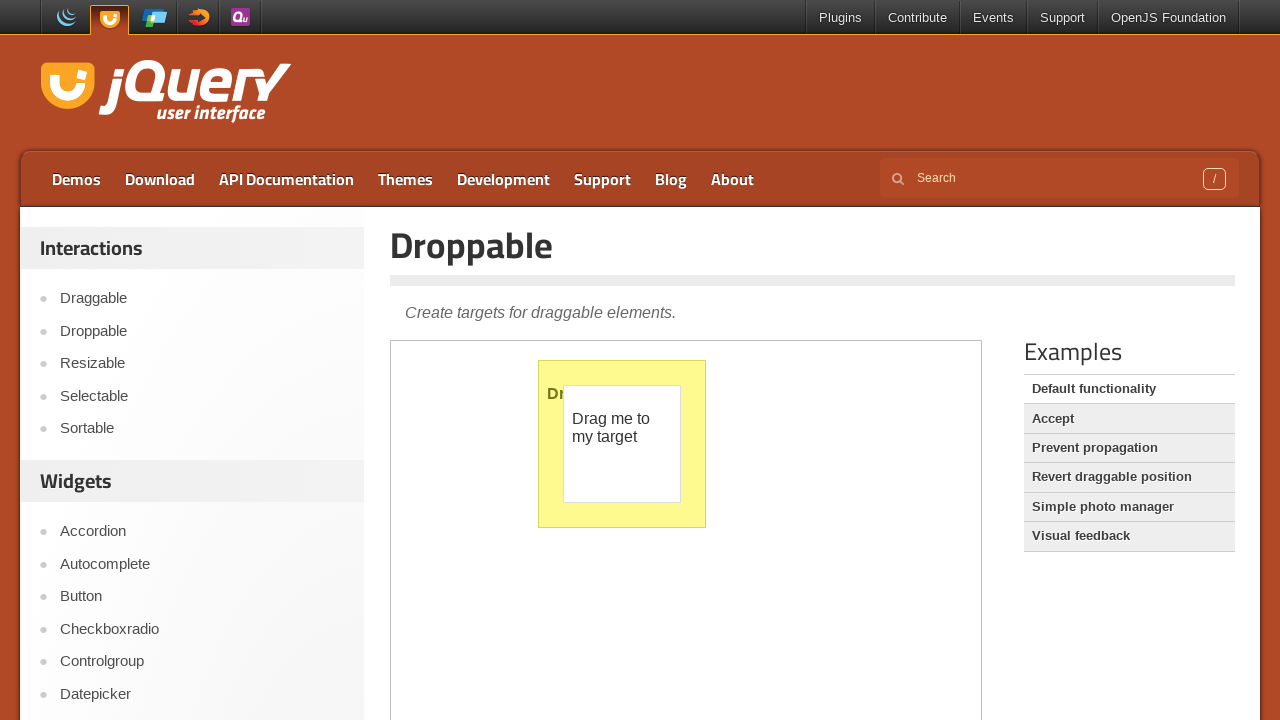